Tests file upload functionality on DemoQA by uploading a test file to the upload input field

Starting URL: https://demoqa.com/upload-download

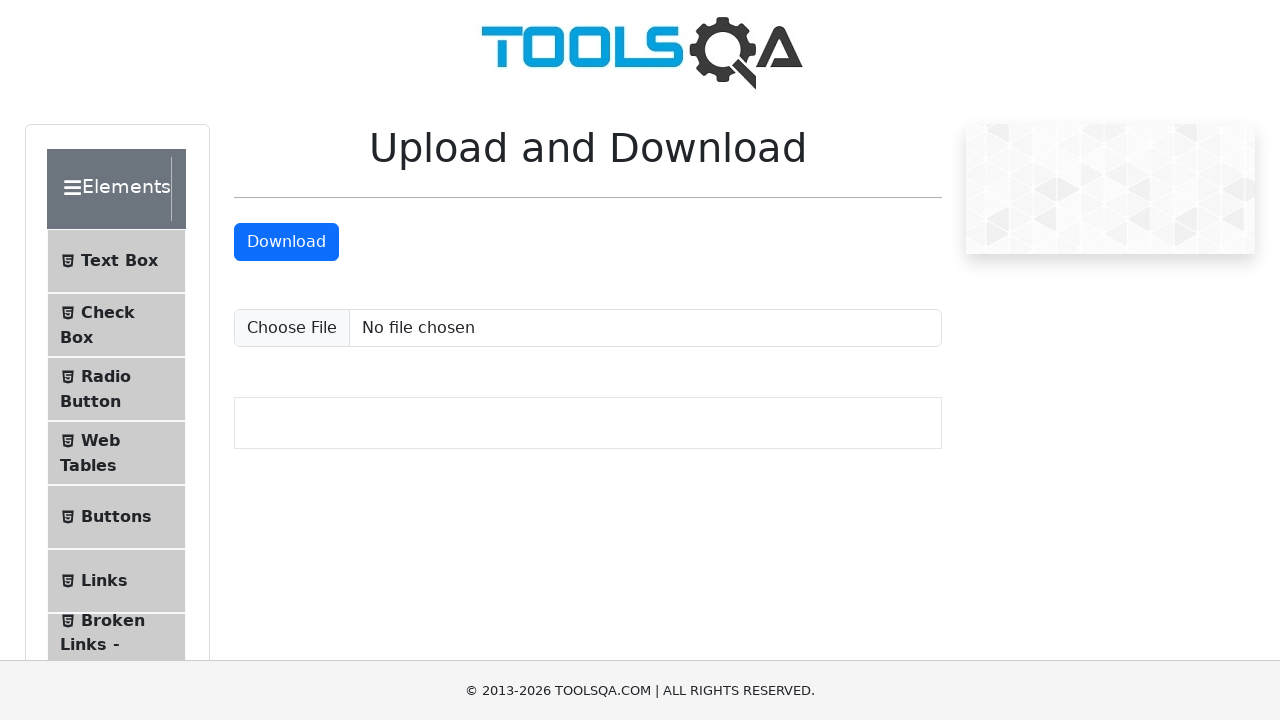

Created temporary test file for upload
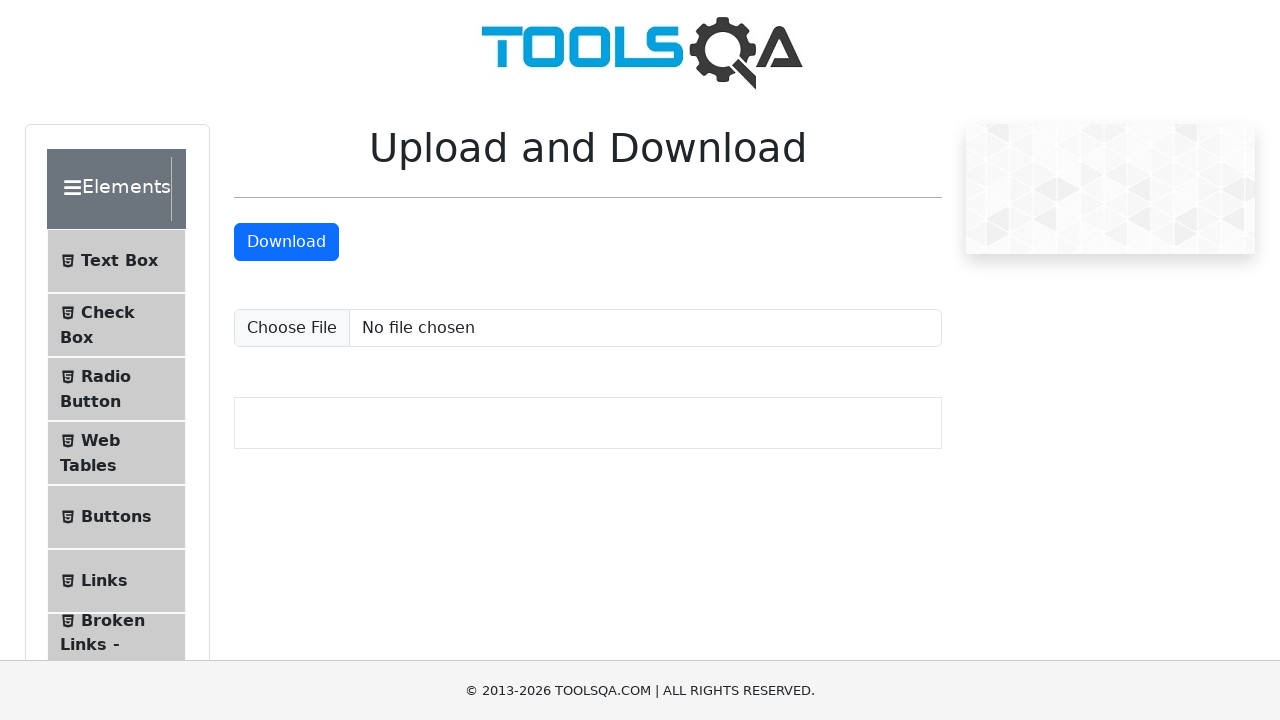

Set input file to test file path
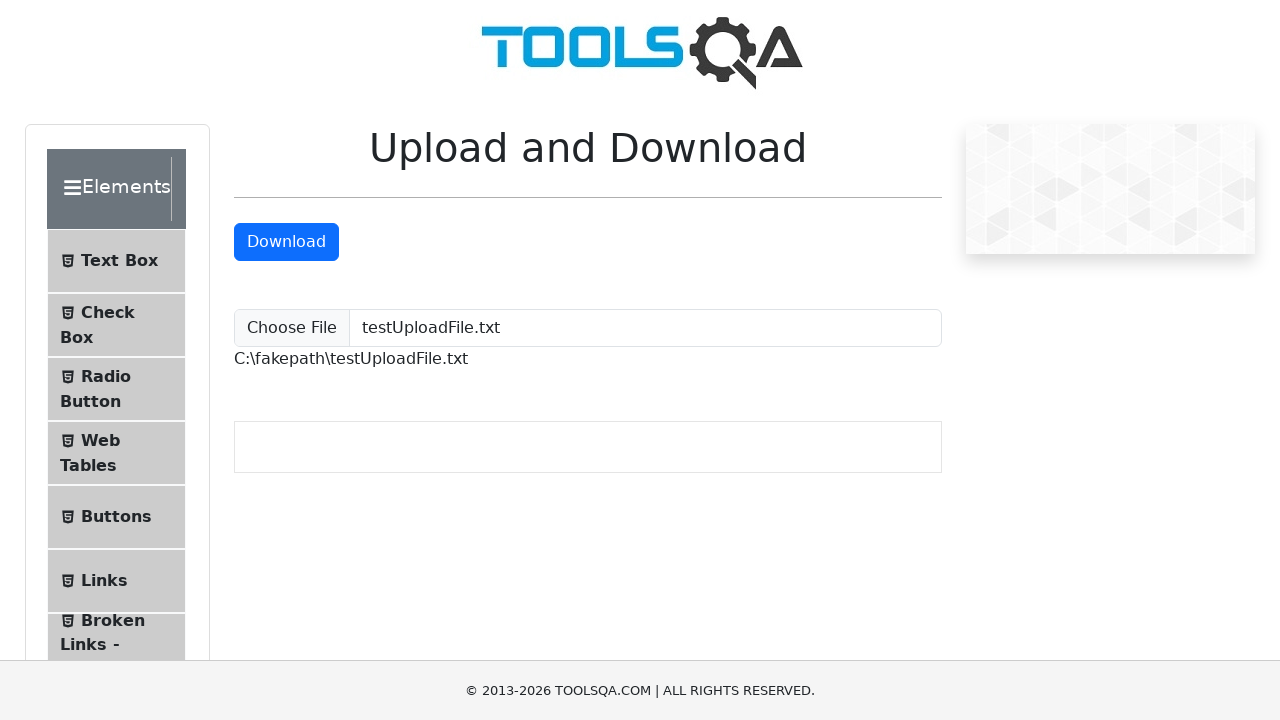

File upload completed and confirmation element appeared
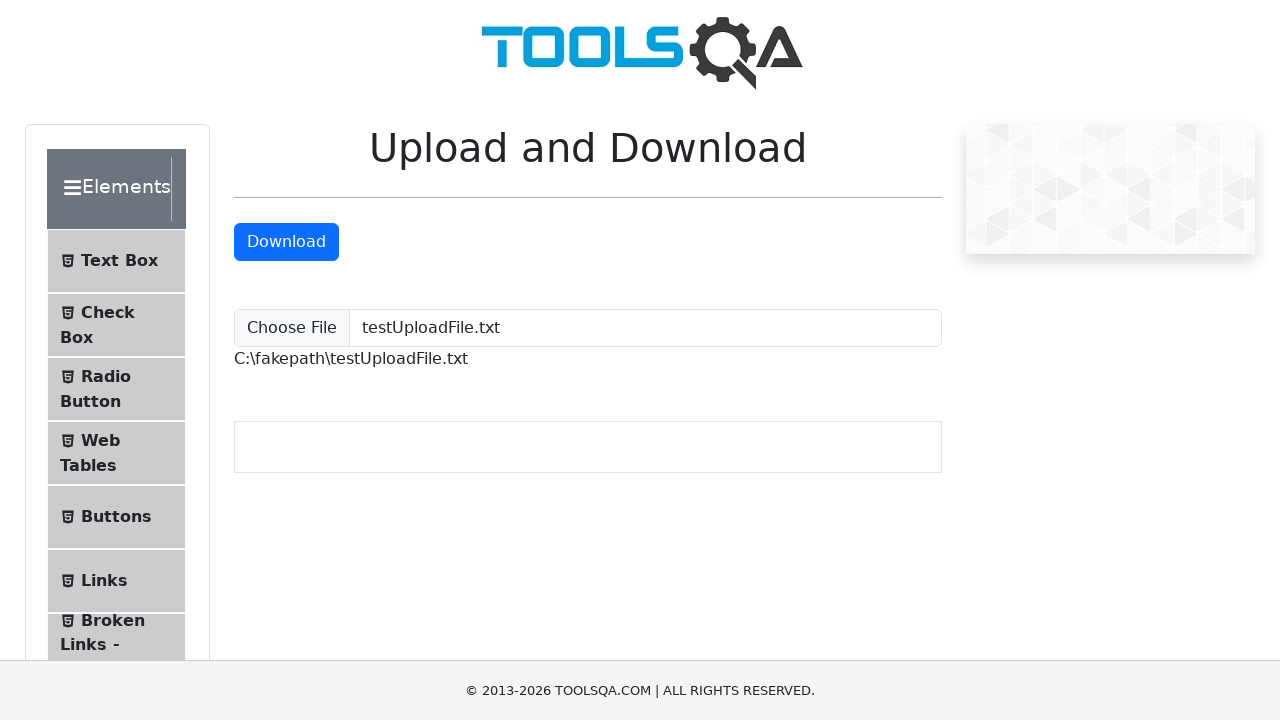

Removed temporary test file
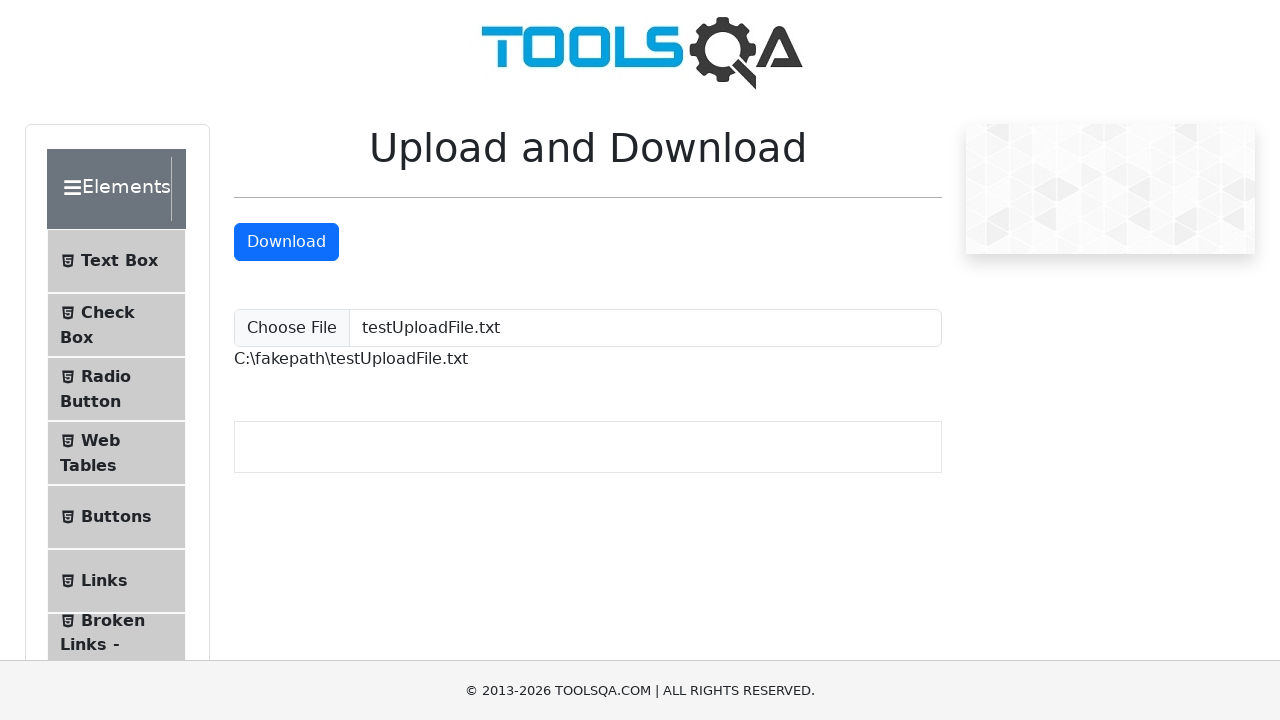

Removed temporary directory
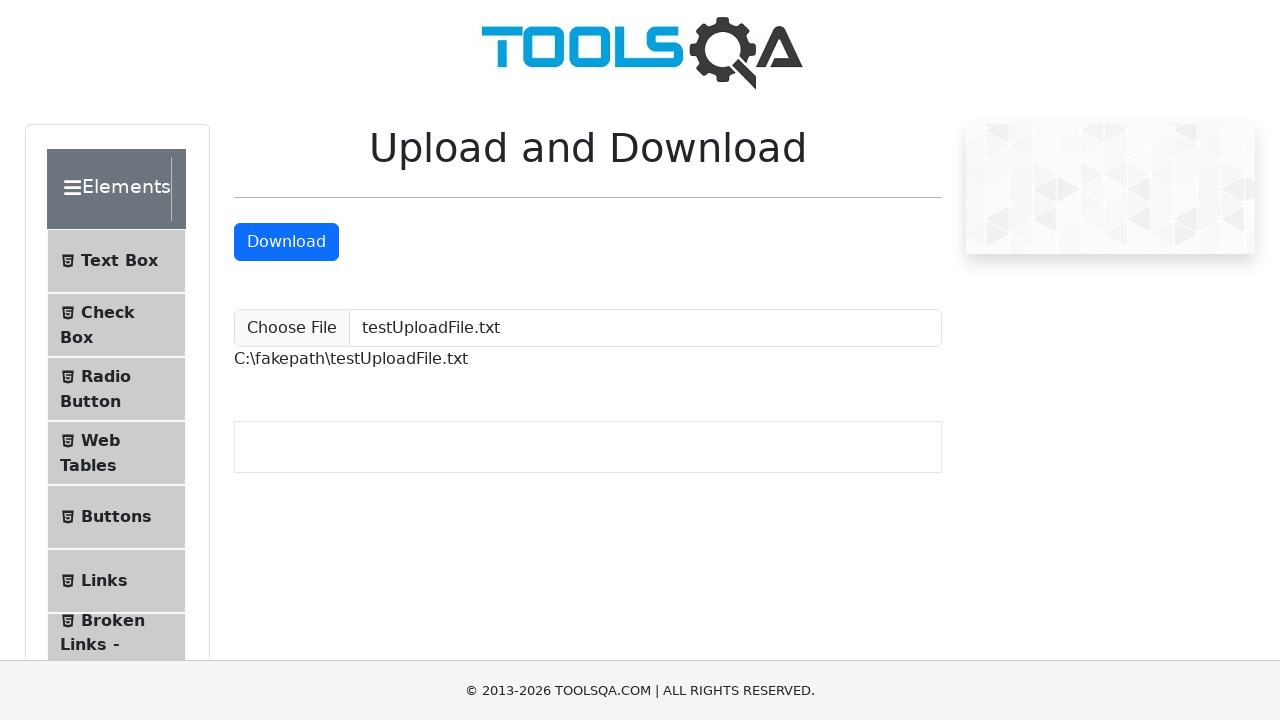

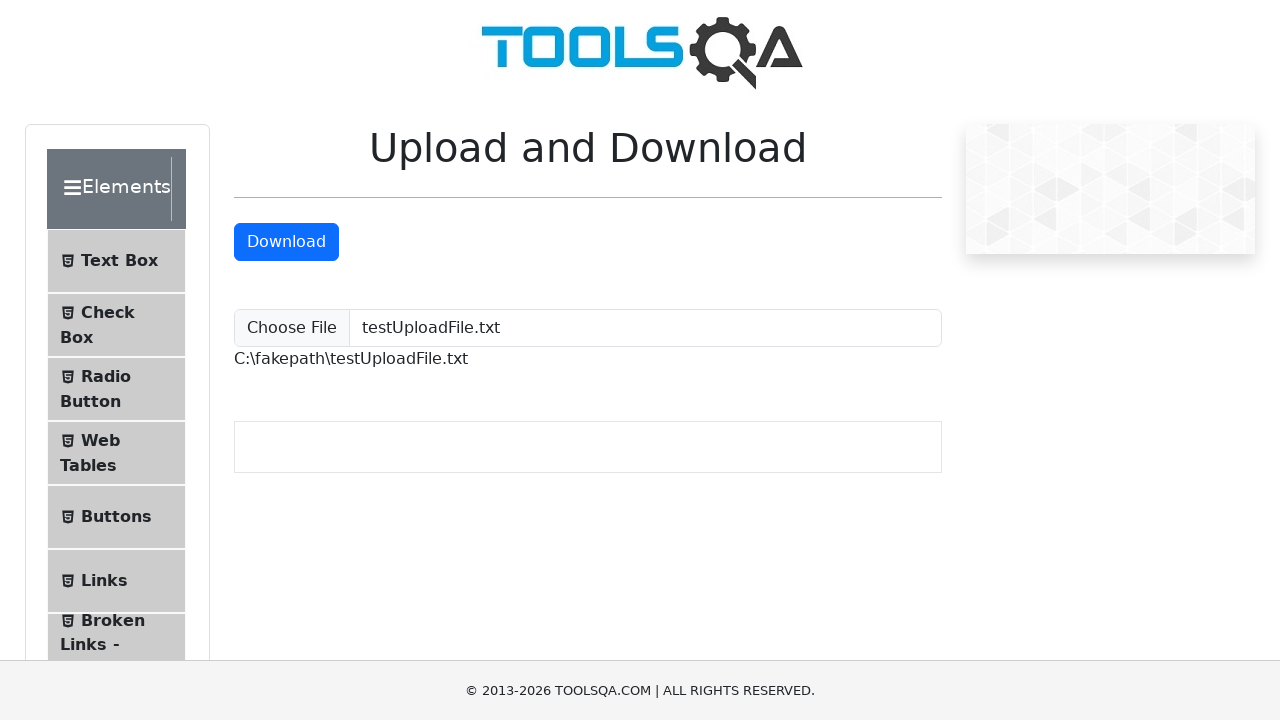